Tests table sorting by clicking the "Due" column header twice and verifying the column values are sorted in descending order

Starting URL: http://the-internet.herokuapp.com/tables

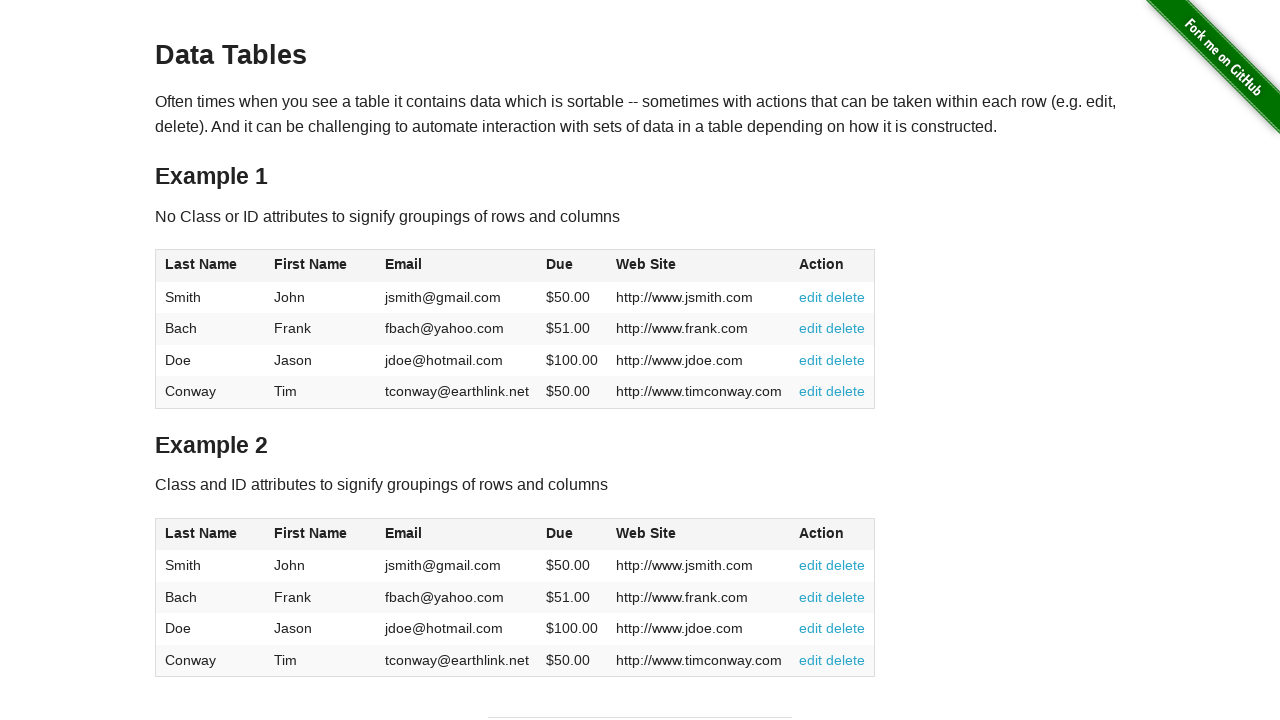

Clicked Due column header first time for ascending sort at (572, 266) on #table1 thead tr th:nth-of-type(4)
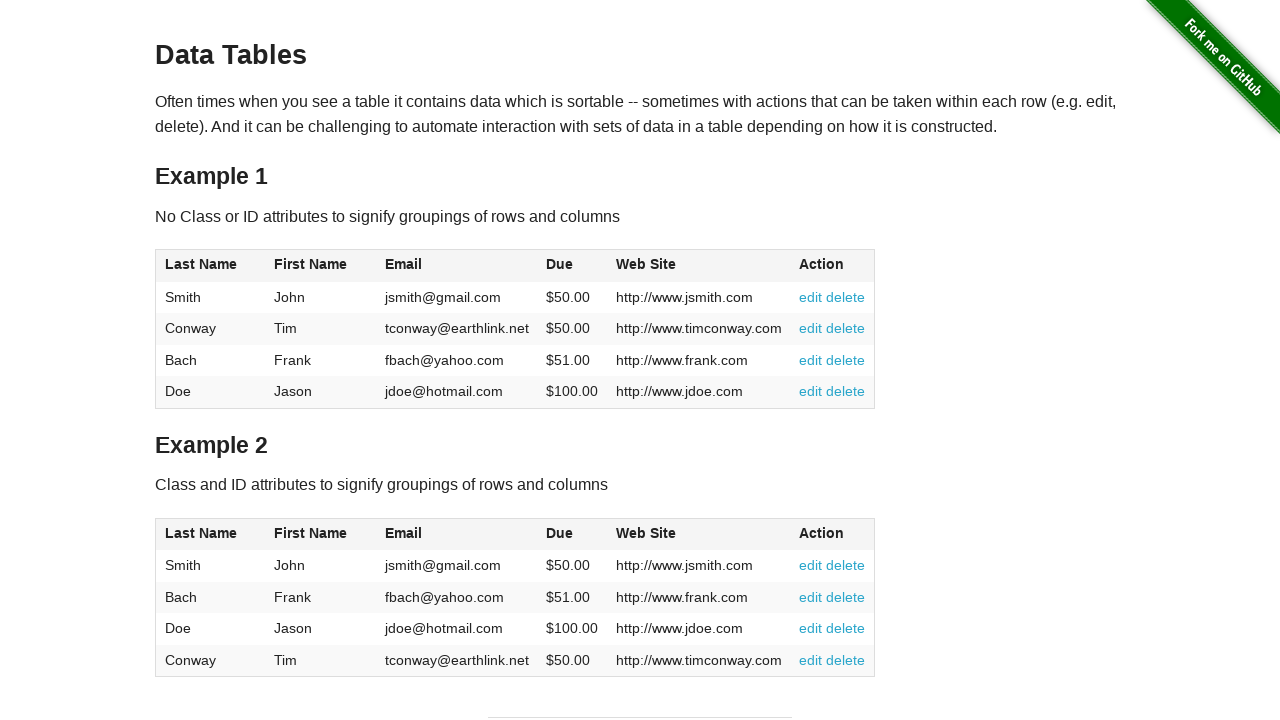

Clicked Due column header second time for descending sort at (572, 266) on #table1 thead tr th:nth-of-type(4)
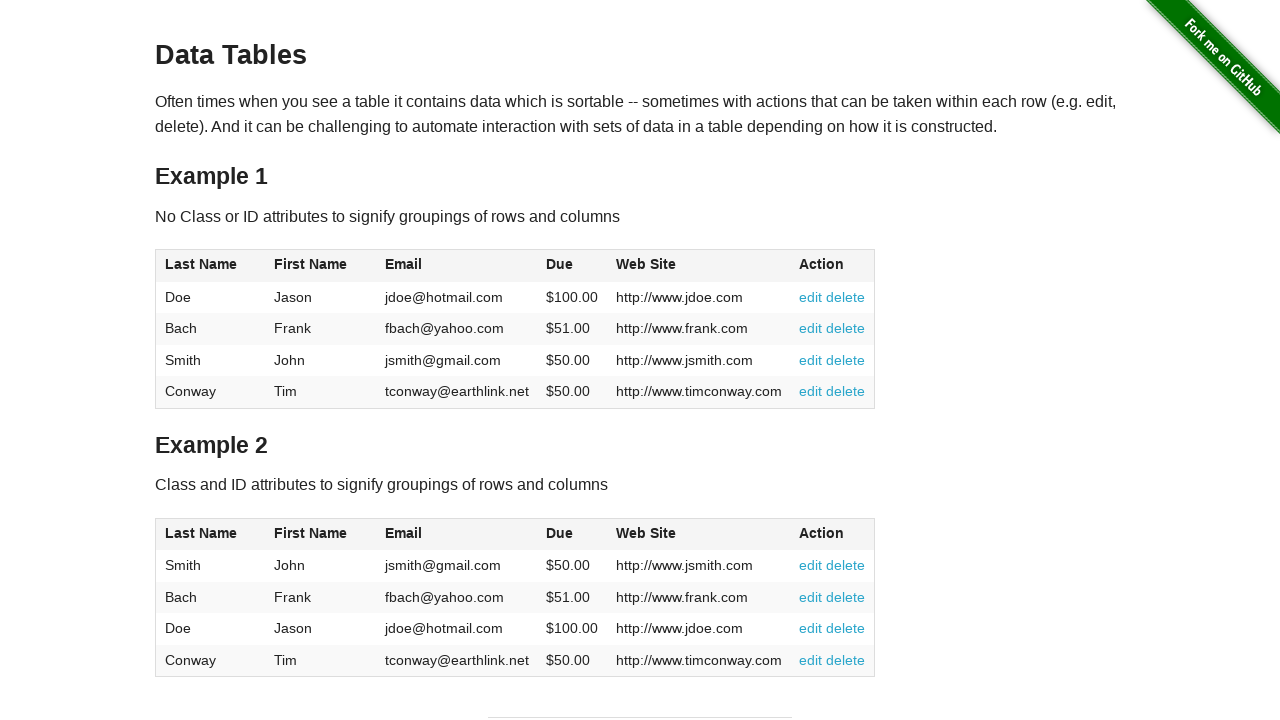

Table sorted and Due column values loaded
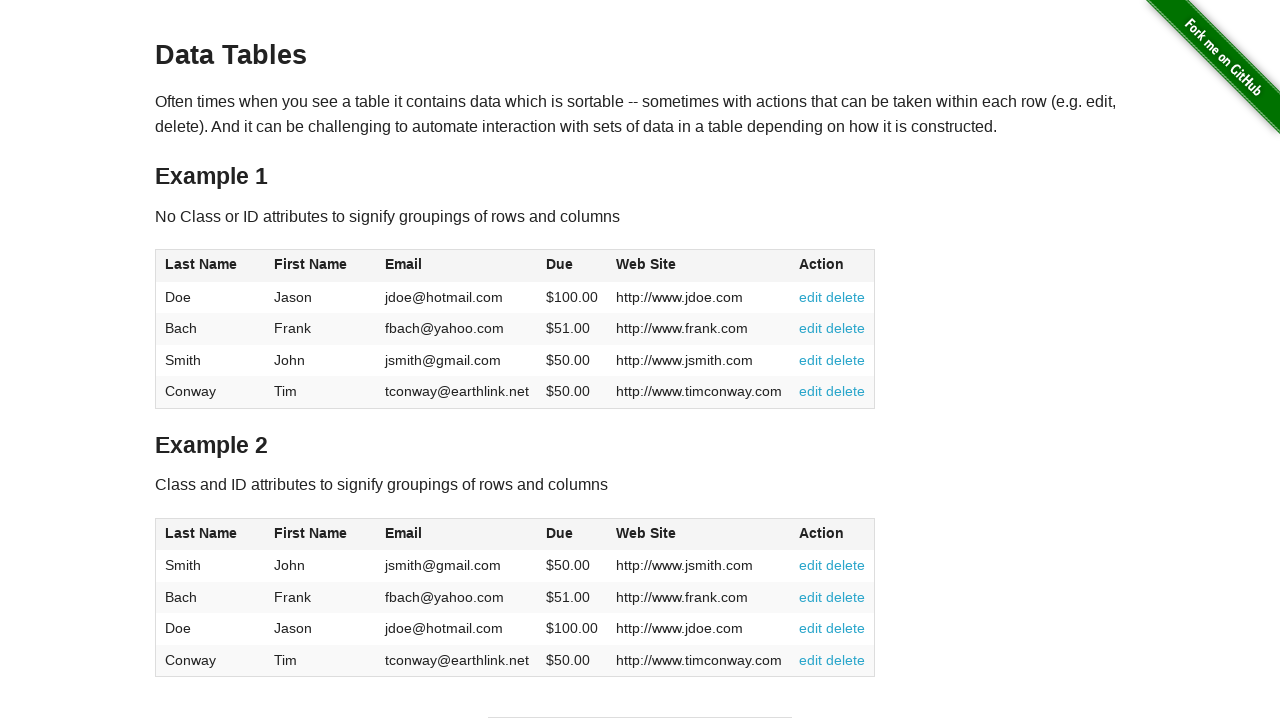

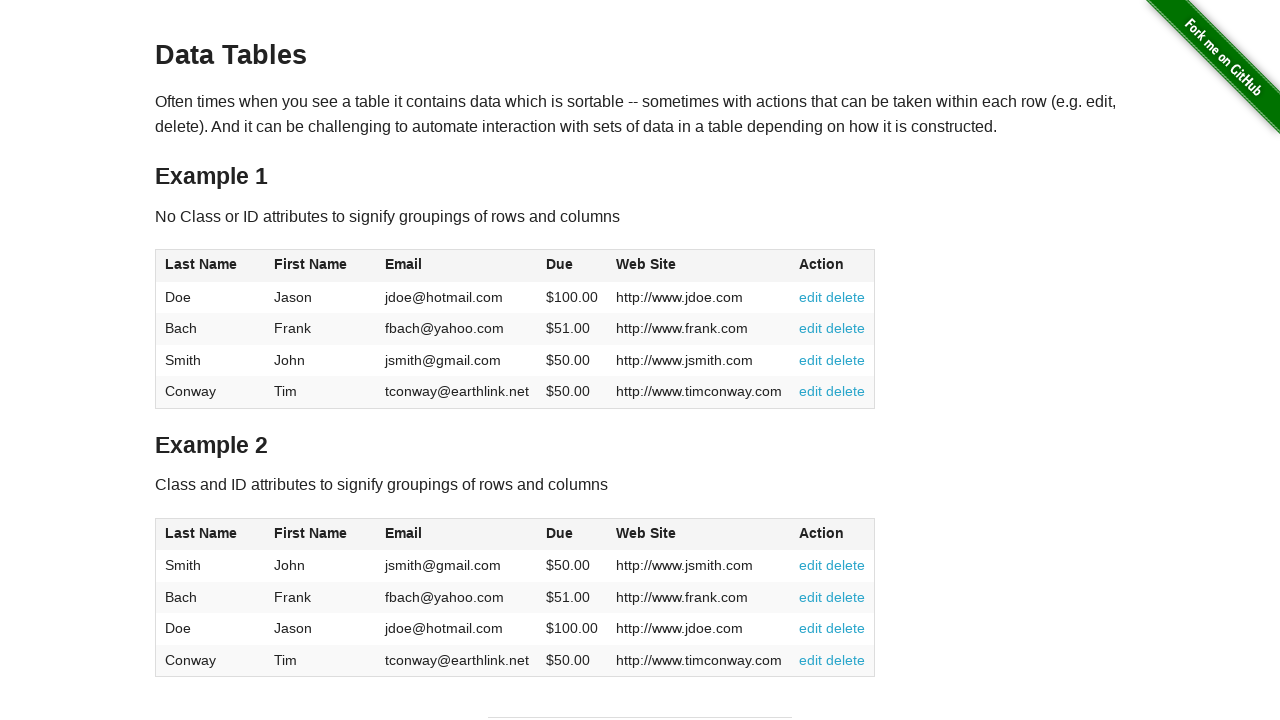